Tests registration form validation with various invalid phone number formats including wrong length and invalid prefix

Starting URL: https://alada.vn/tai-khoan/dang-ky.html

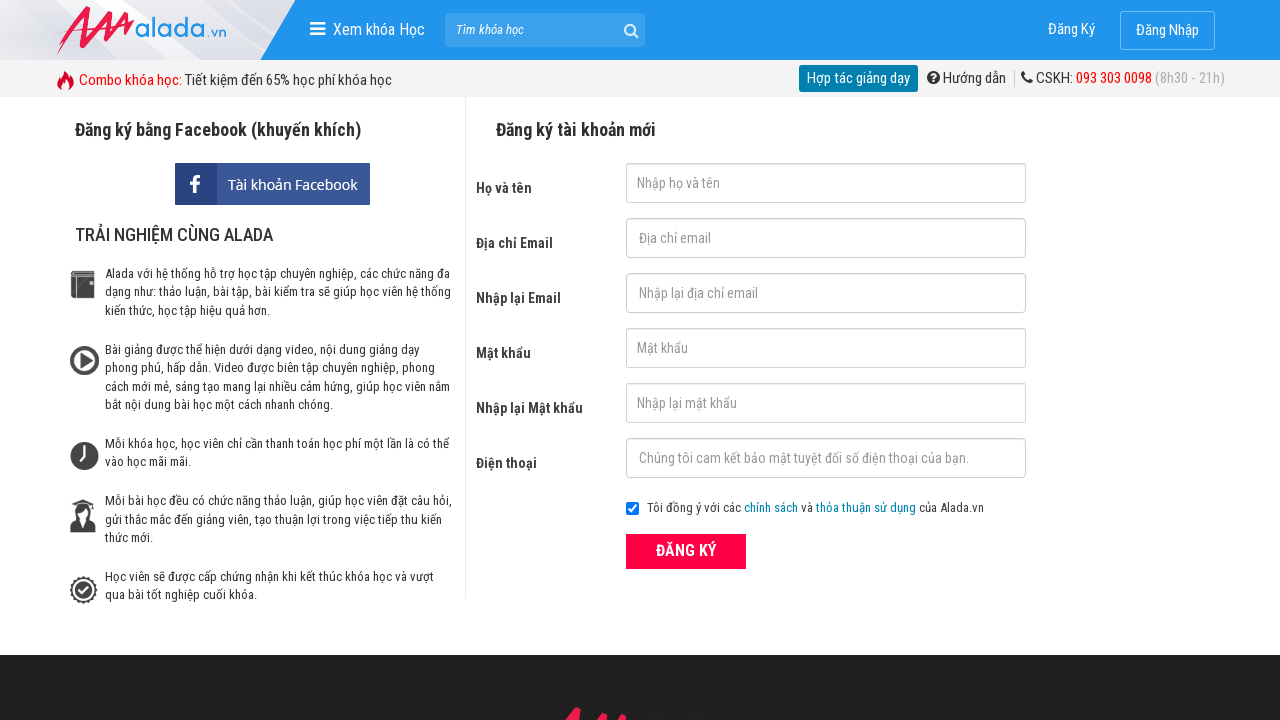

Filled first name field with 'Nguyen Van A' on #txtFirstname
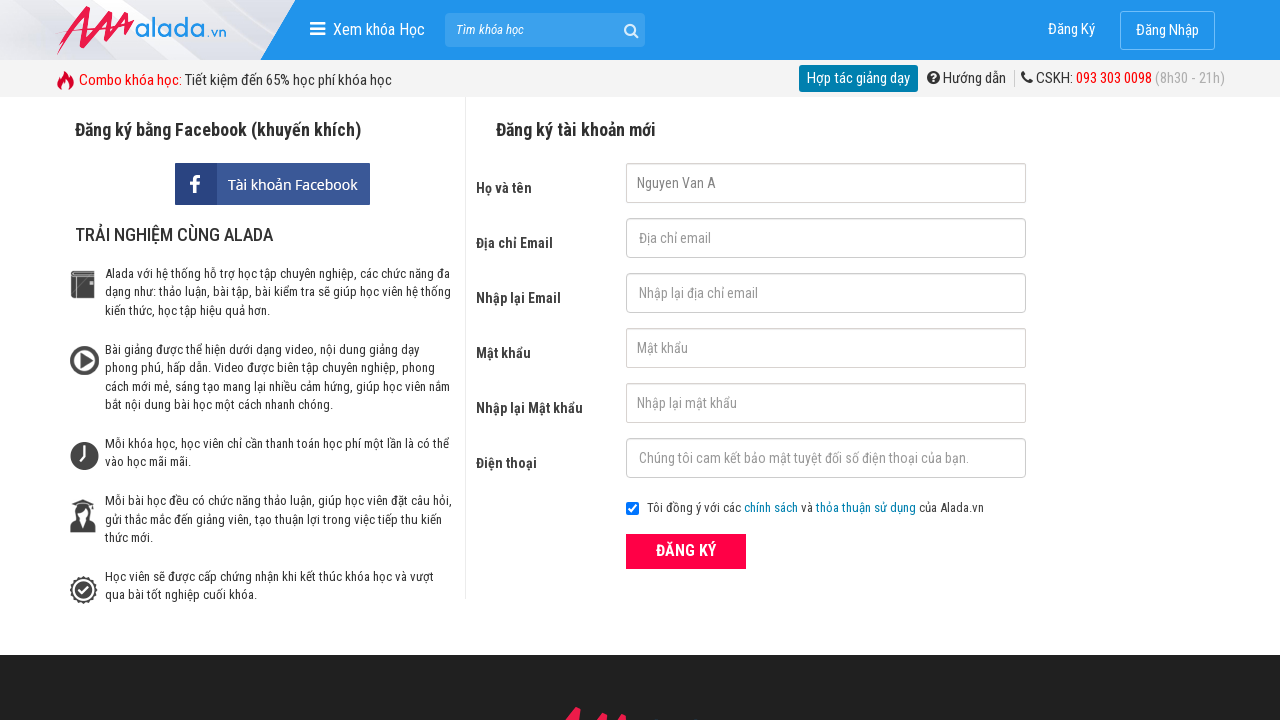

Filled email field with 'nguyenvana@gmail.com' on #txtEmail
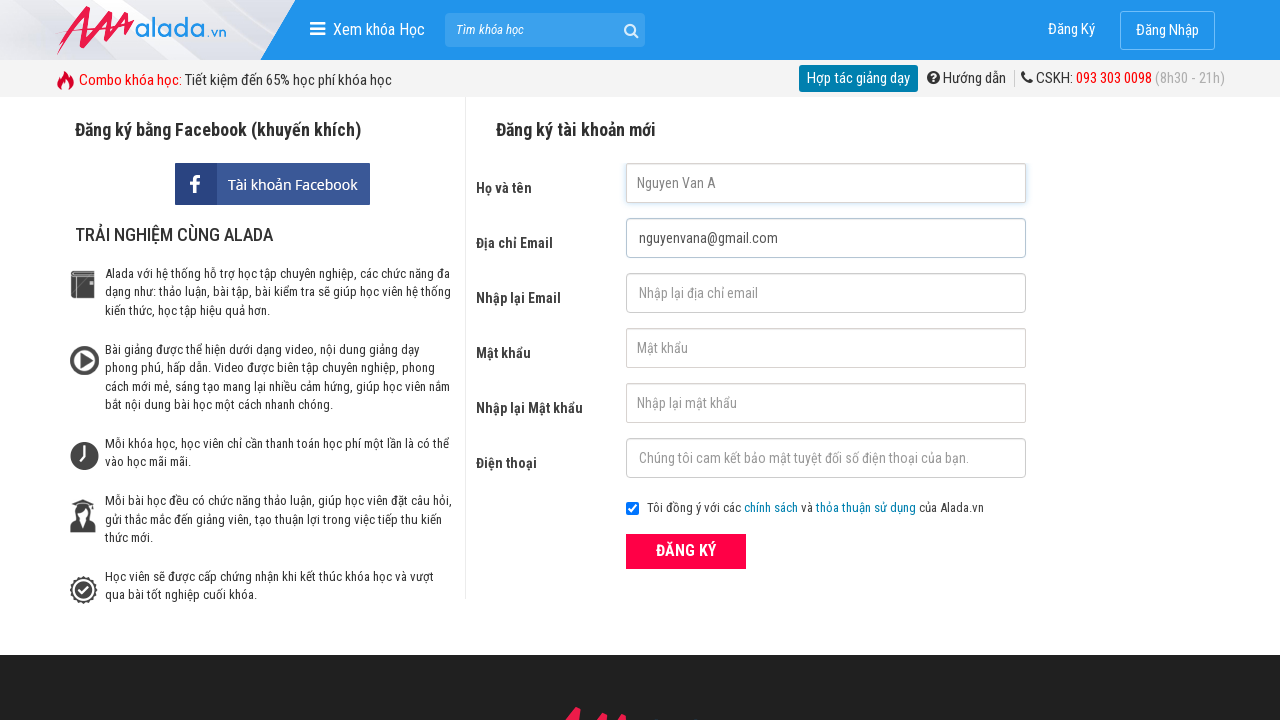

Filled confirm email field with 'nguyenvana@gmail.com' on #txtCEmail
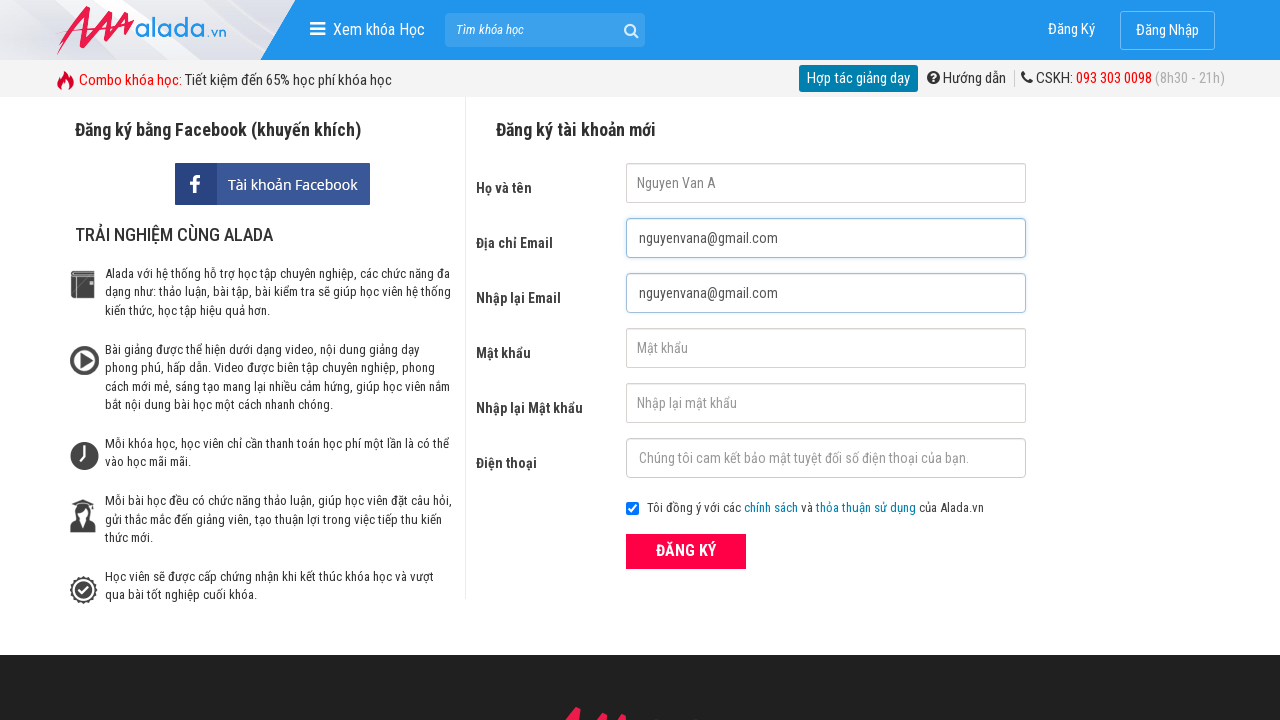

Filled password field with '12345678' on #txtPassword
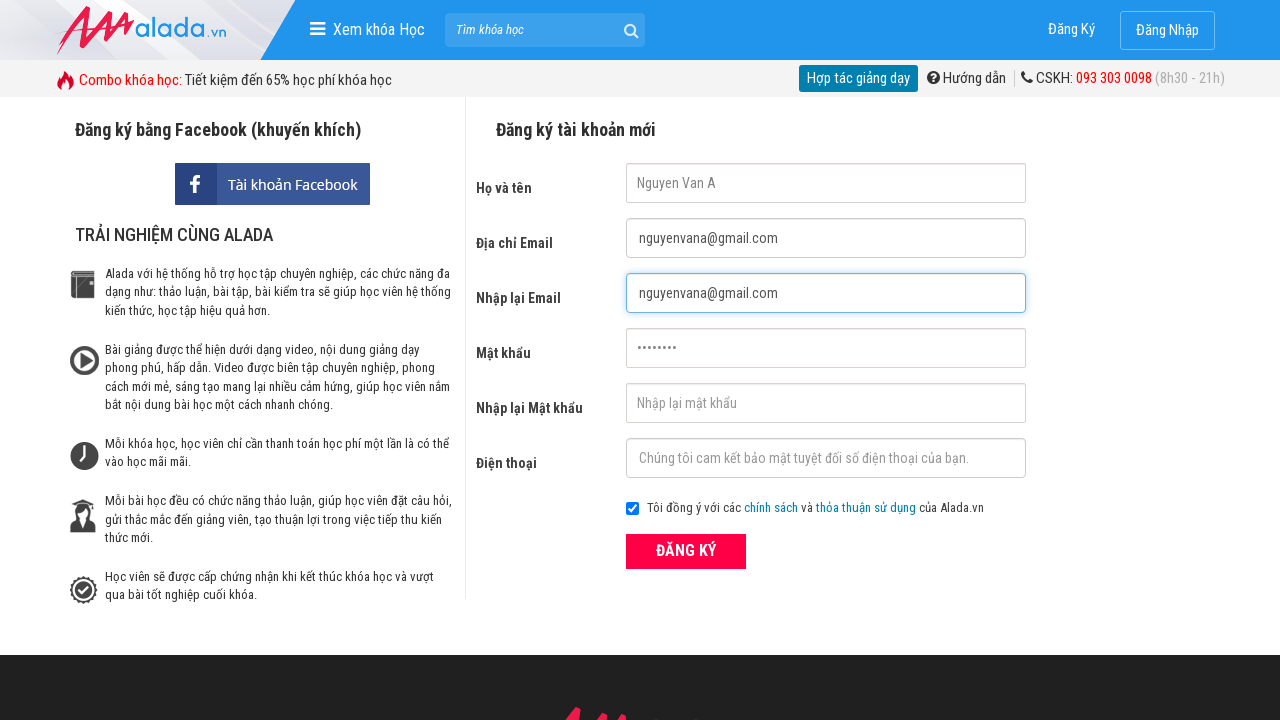

Filled confirm password field with '12345678' on #txtCPassword
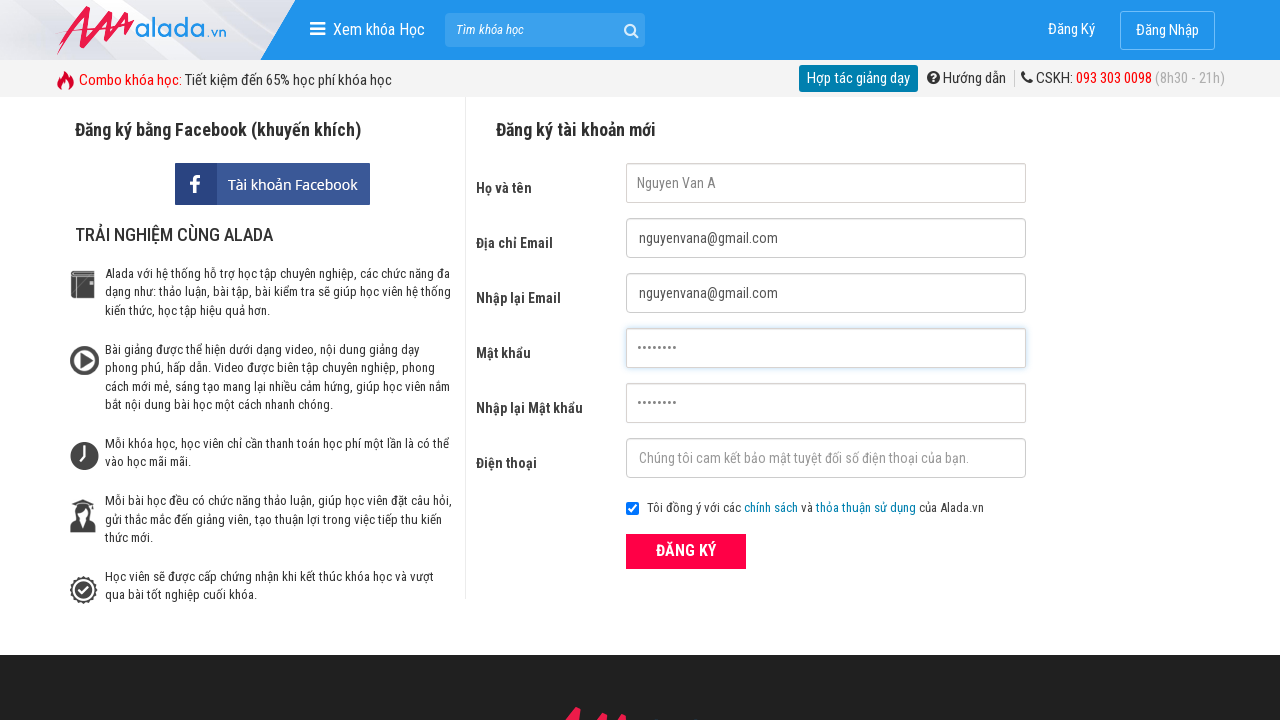

Filled phone field with '098765432' (less than 10 digits) on #txtPhone
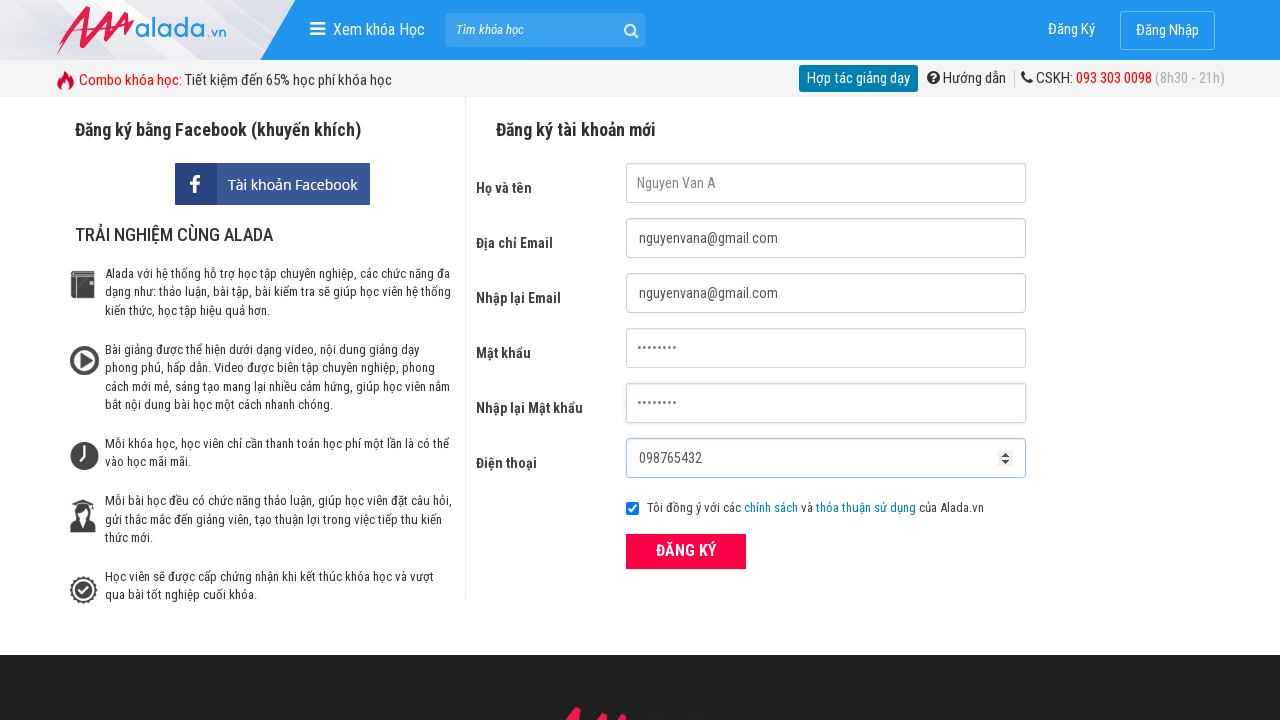

Clicked submit button to test phone validation with less than 10 digits at (686, 551) on button[type='submit']
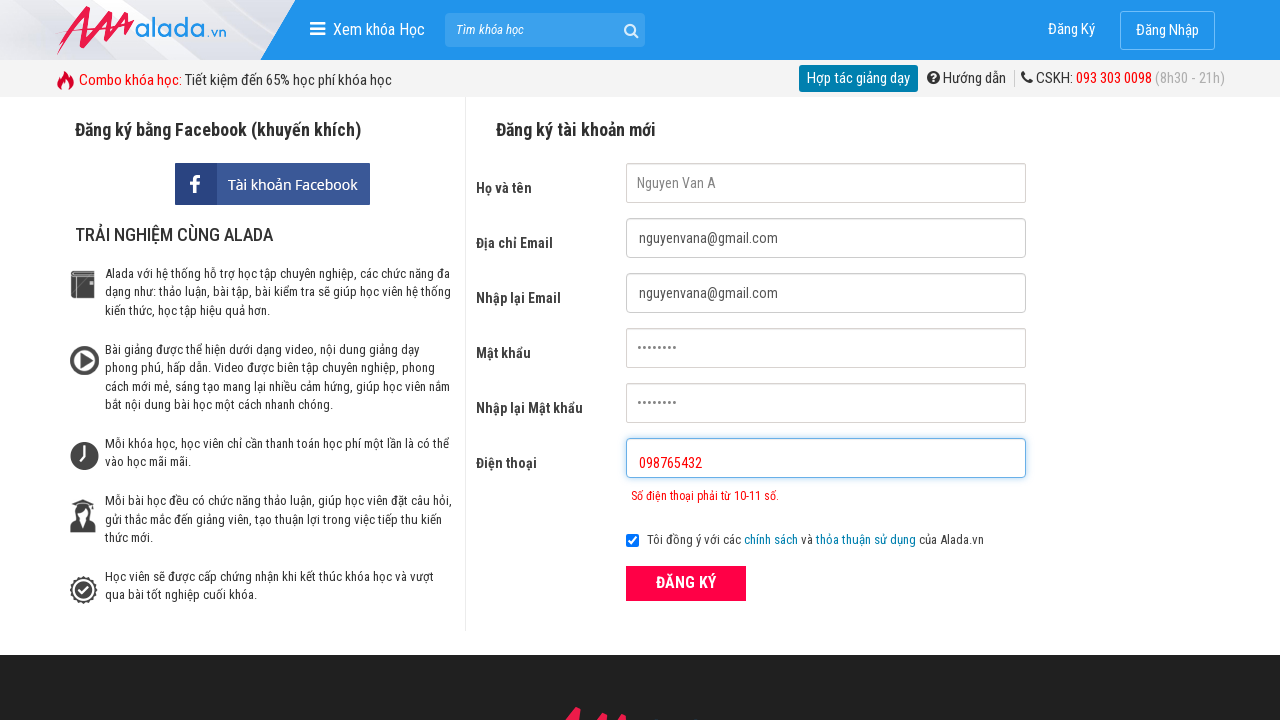

Phone error message appeared for insufficient digit count
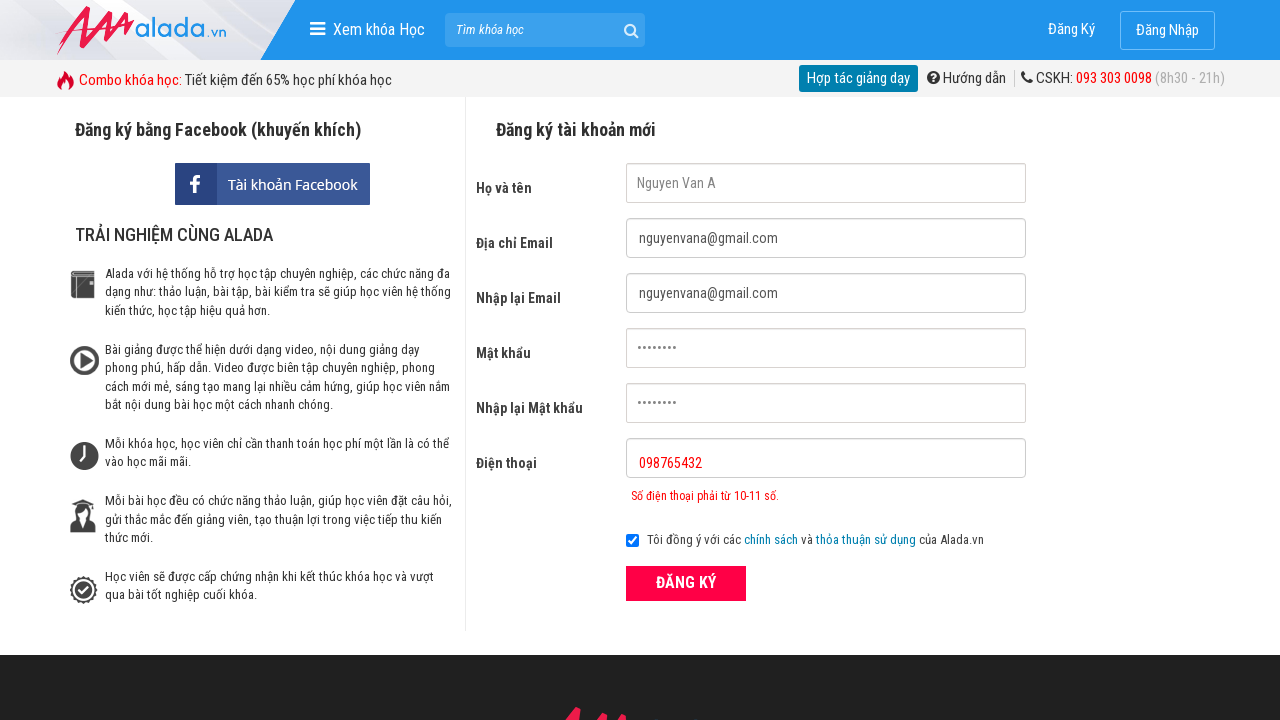

Cleared first name field on #txtFirstname
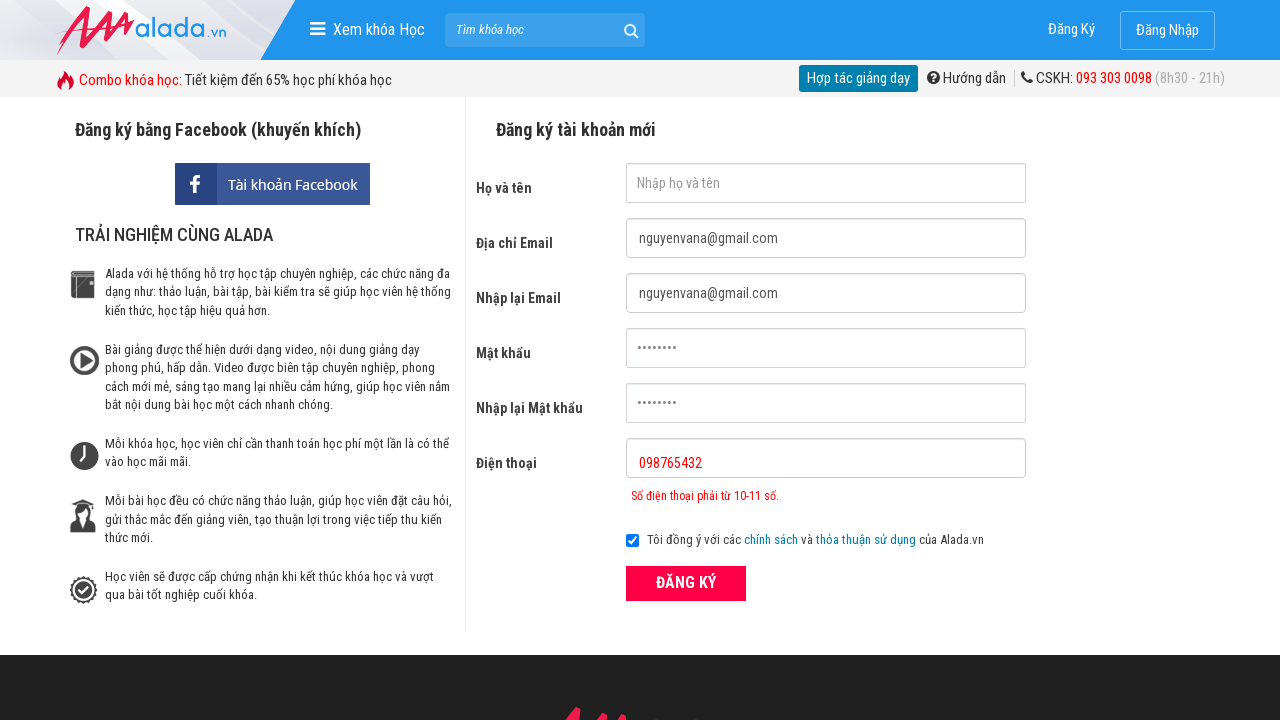

Filled first name field with 'Nguyen Van A' on #txtFirstname
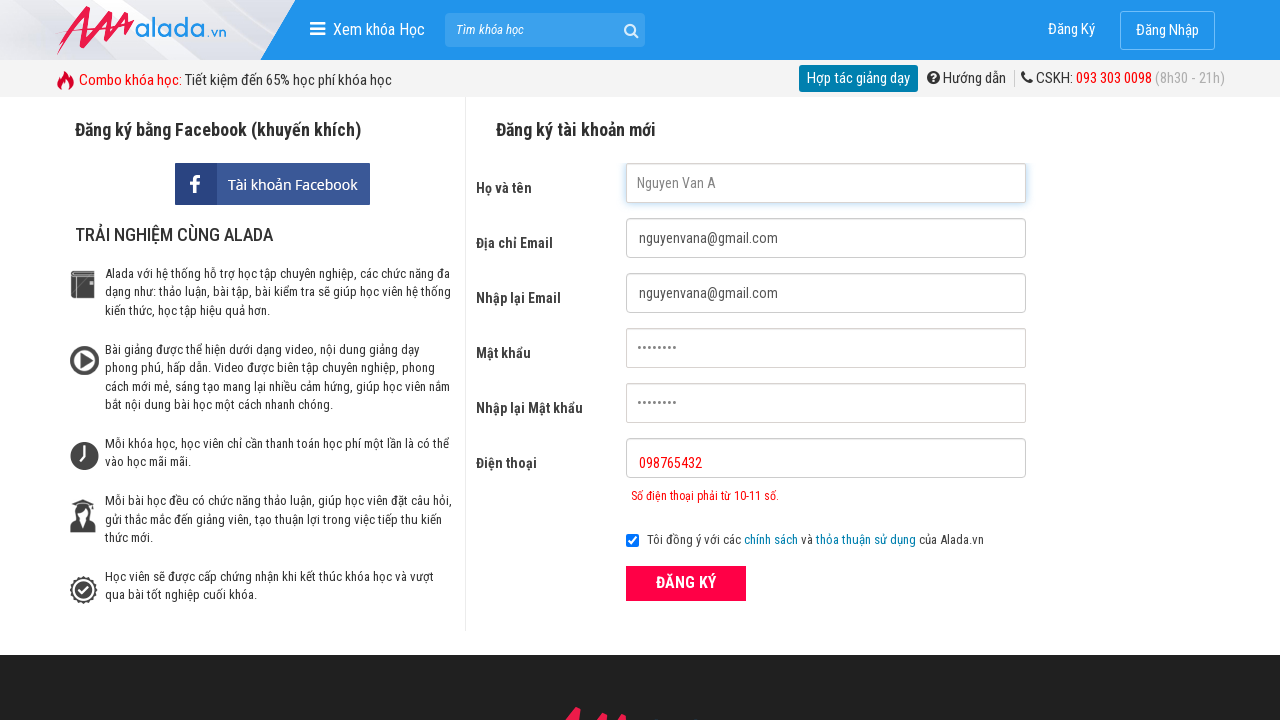

Cleared email field on #txtEmail
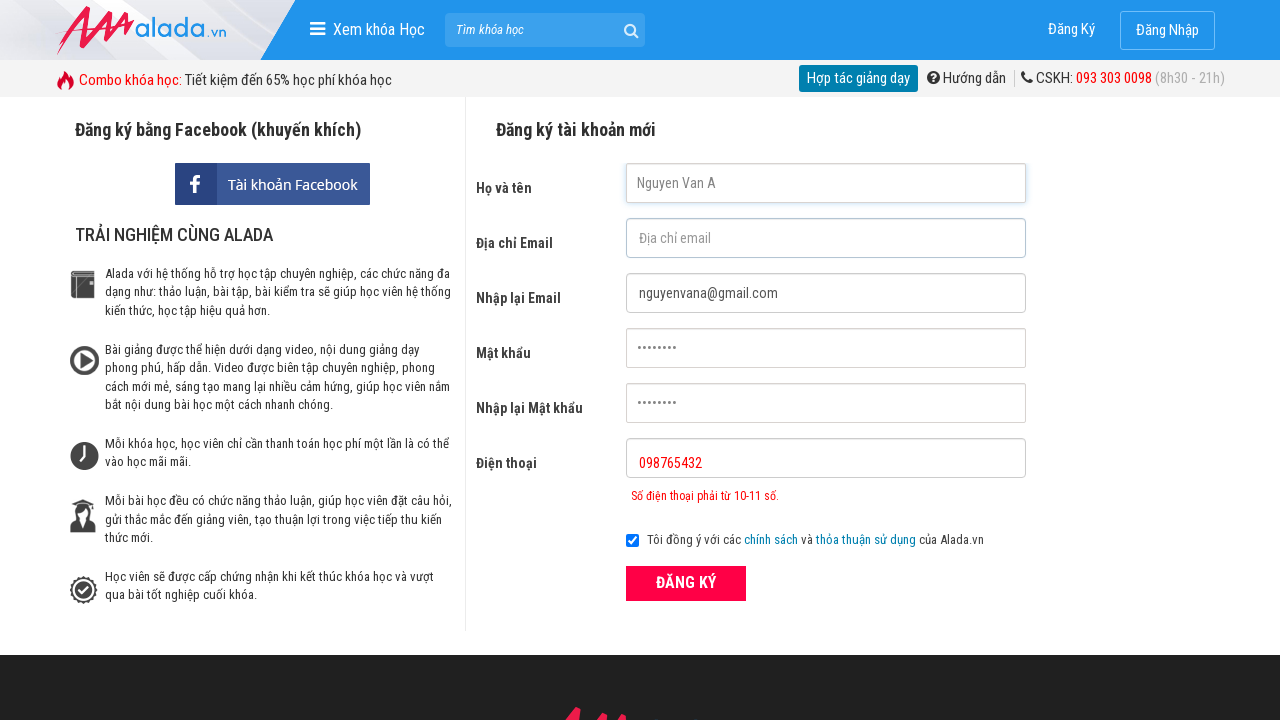

Filled email field with 'nguyenvana@gmail.com' on #txtEmail
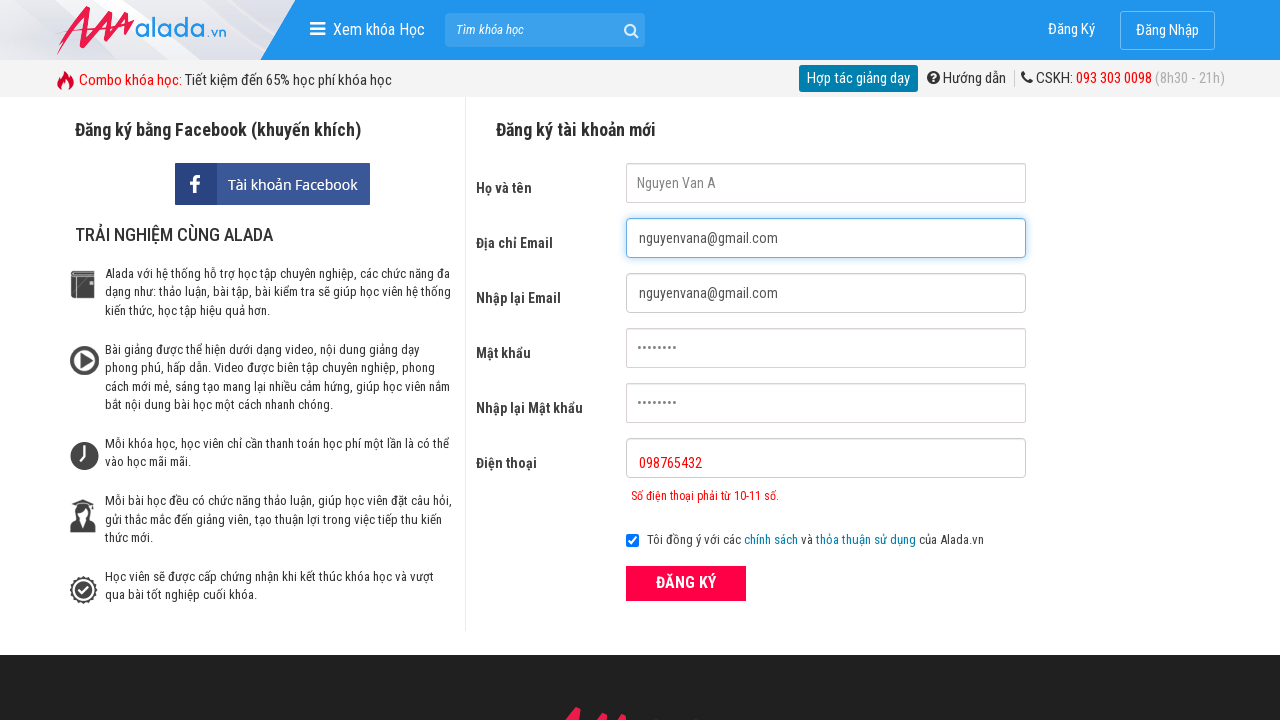

Cleared confirm email field on #txtCEmail
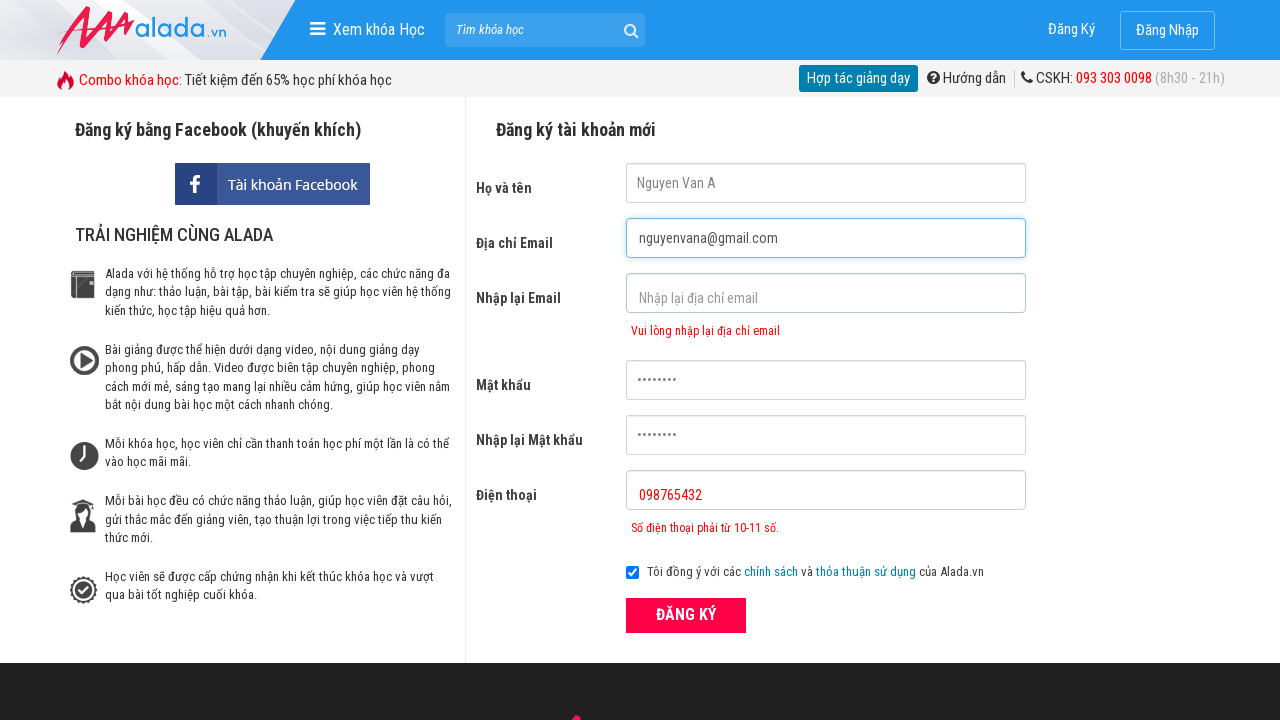

Filled confirm email field with 'nguyenvana@gmail.com' on #txtCEmail
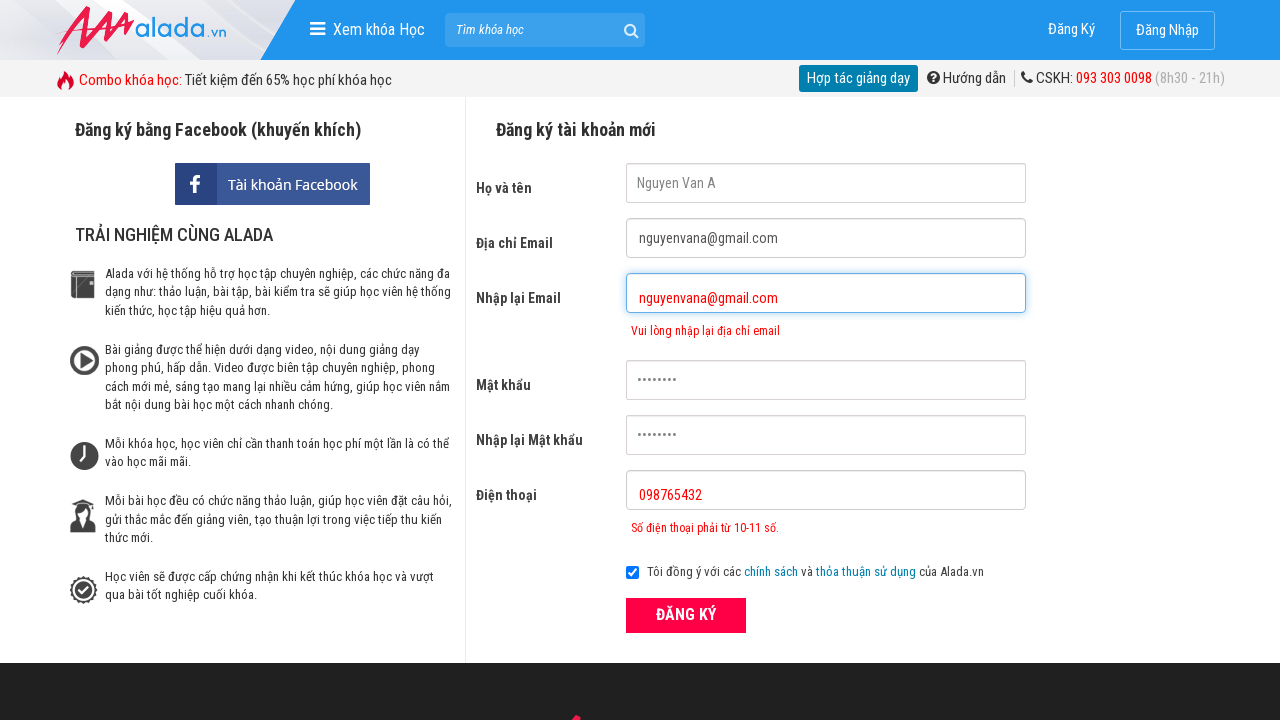

Cleared password field on #txtPassword
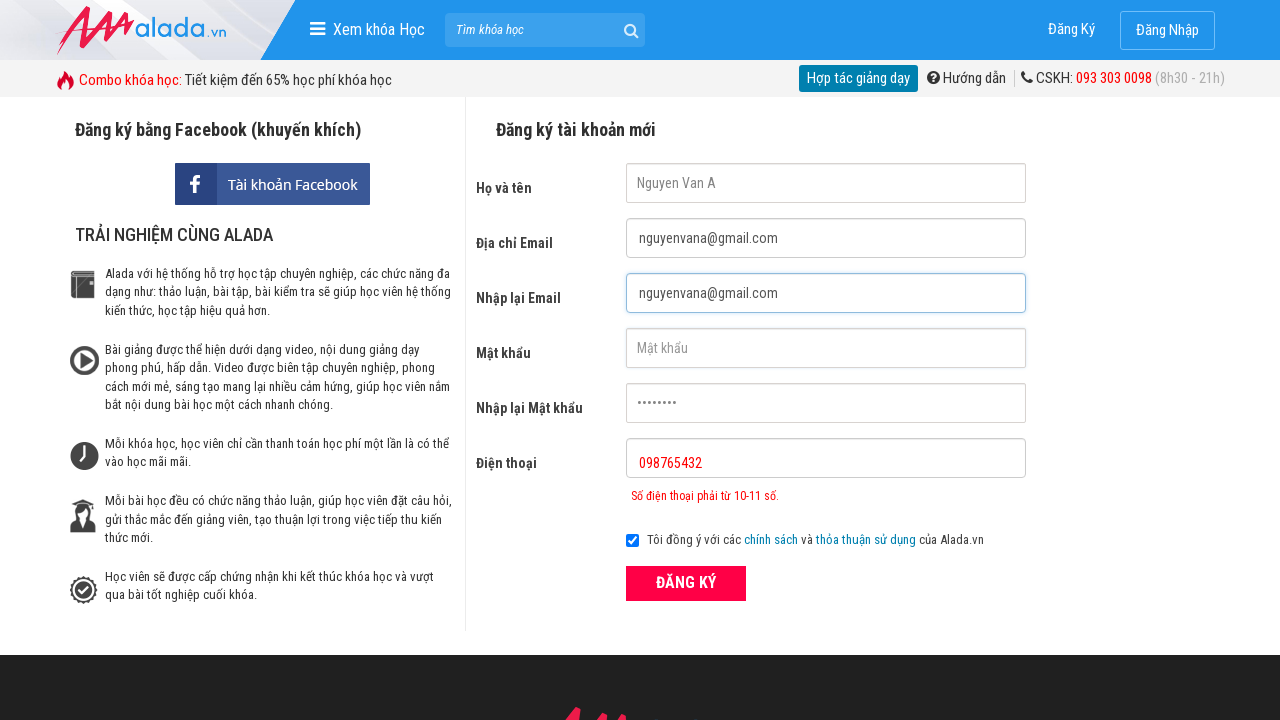

Filled password field with '12345678' on #txtPassword
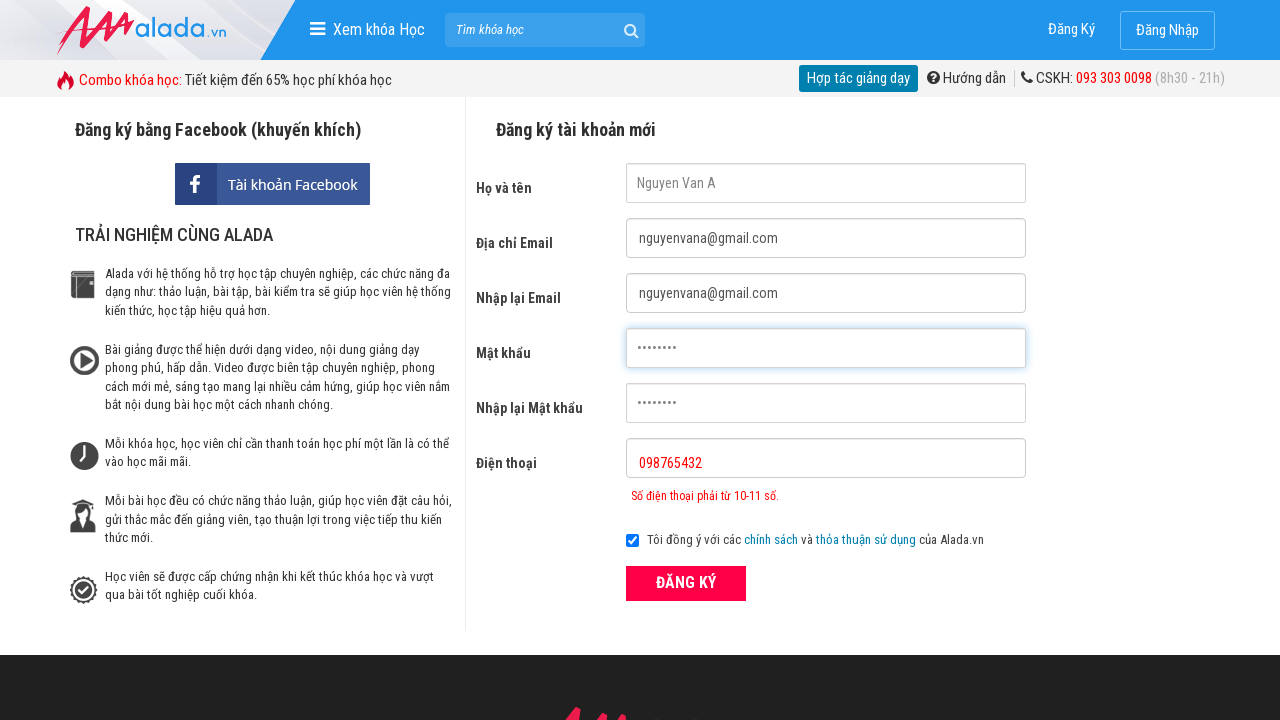

Cleared confirm password field on #txtCPassword
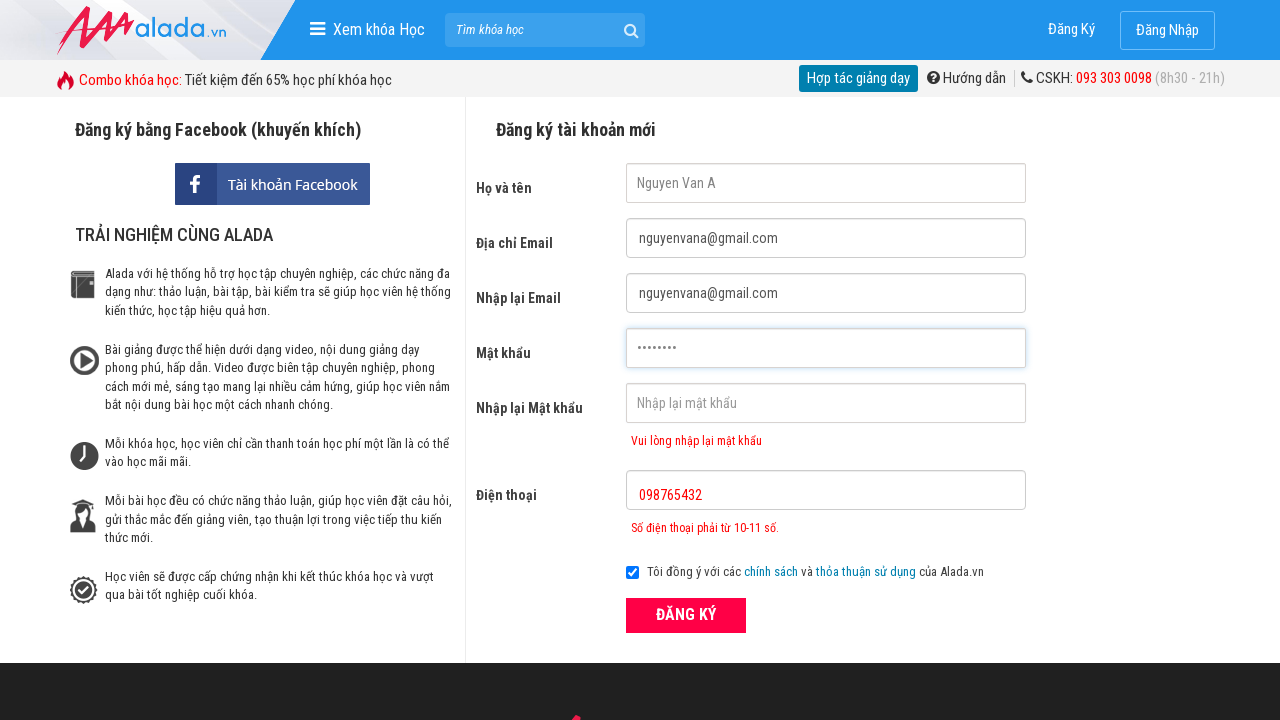

Filled confirm password field with '12345678' on #txtCPassword
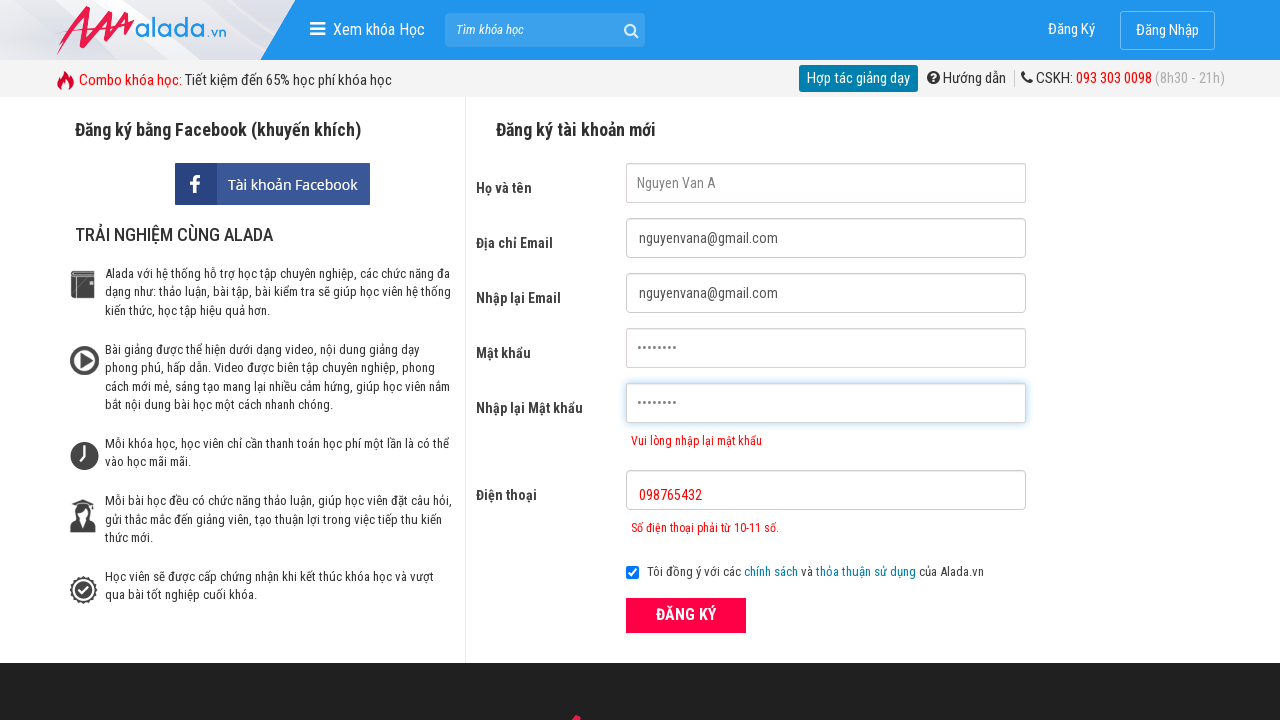

Cleared phone field on #txtPhone
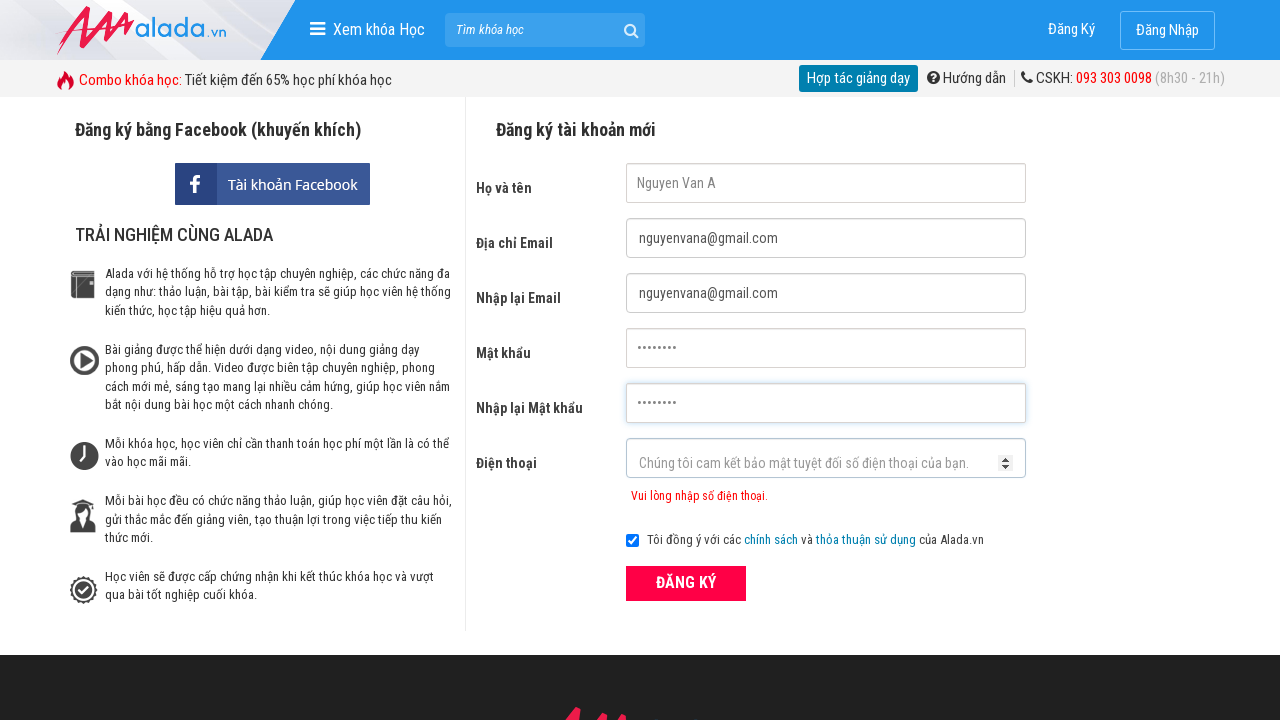

Filled phone field with '098765432112' (more than 11 digits) on #txtPhone
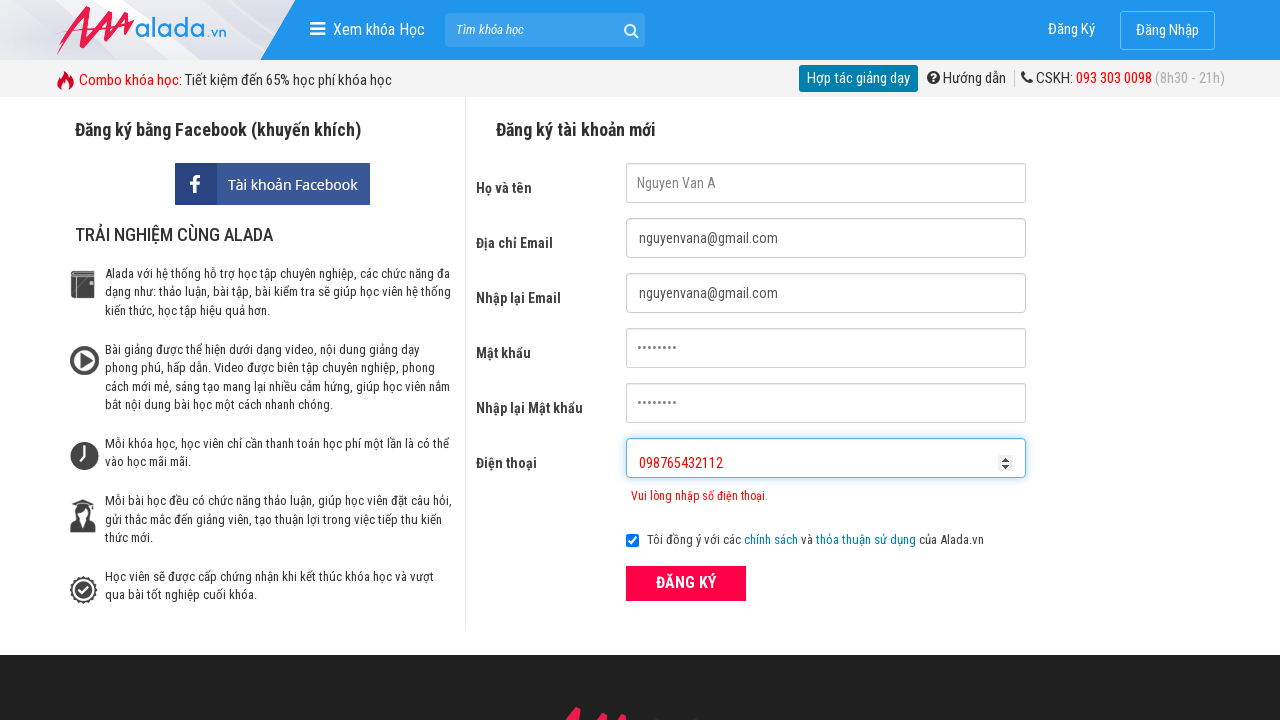

Clicked submit button to test phone validation with more than 11 digits at (686, 583) on button[type='submit']
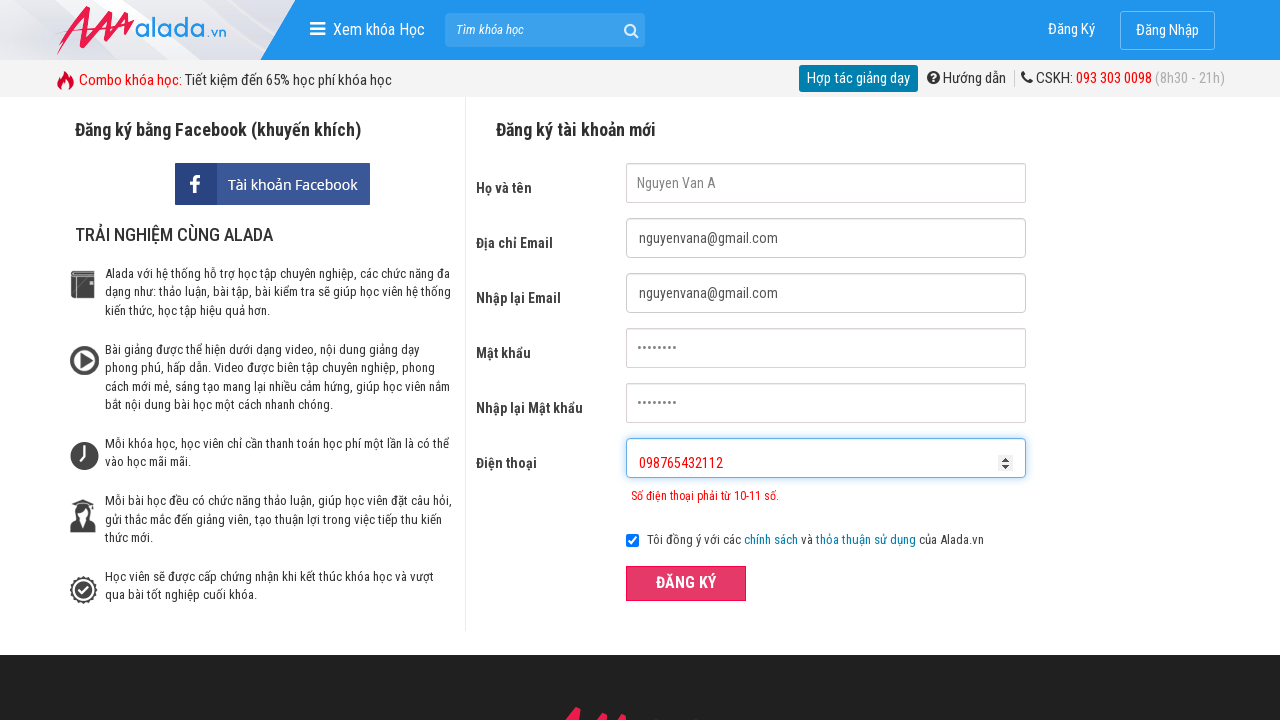

Phone error message appeared for excessive digit count
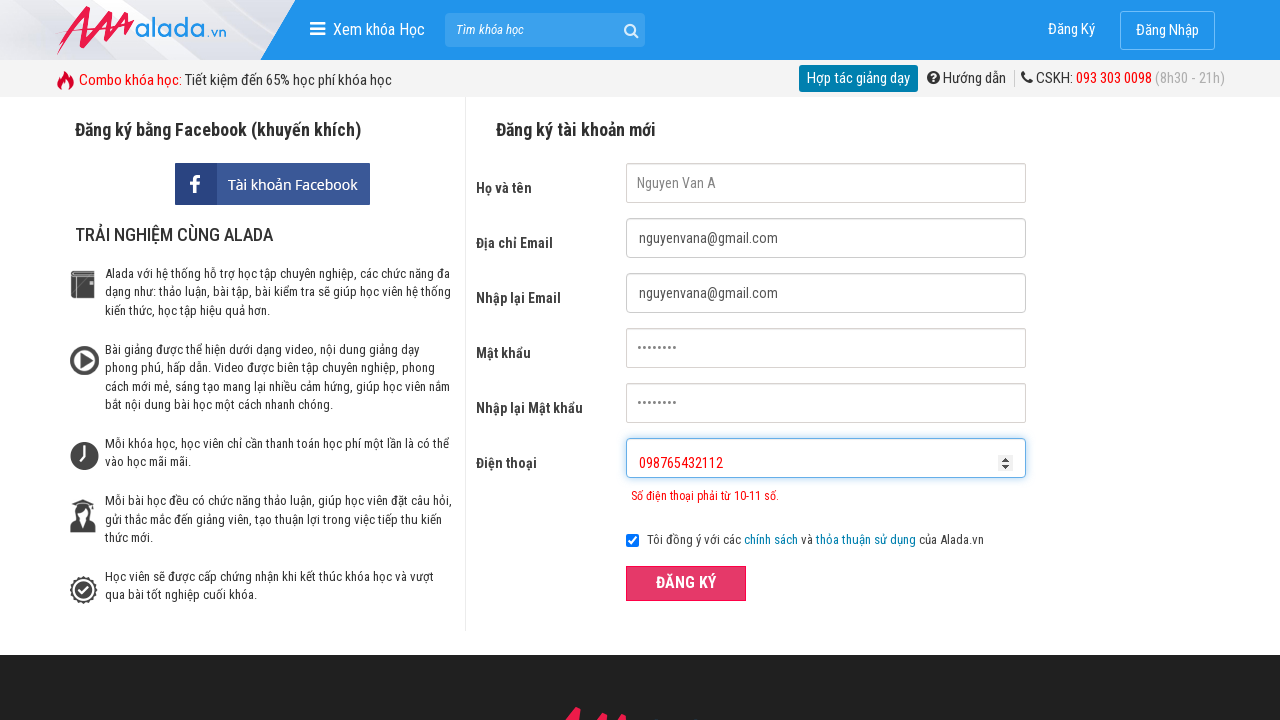

Cleared first name field on #txtFirstname
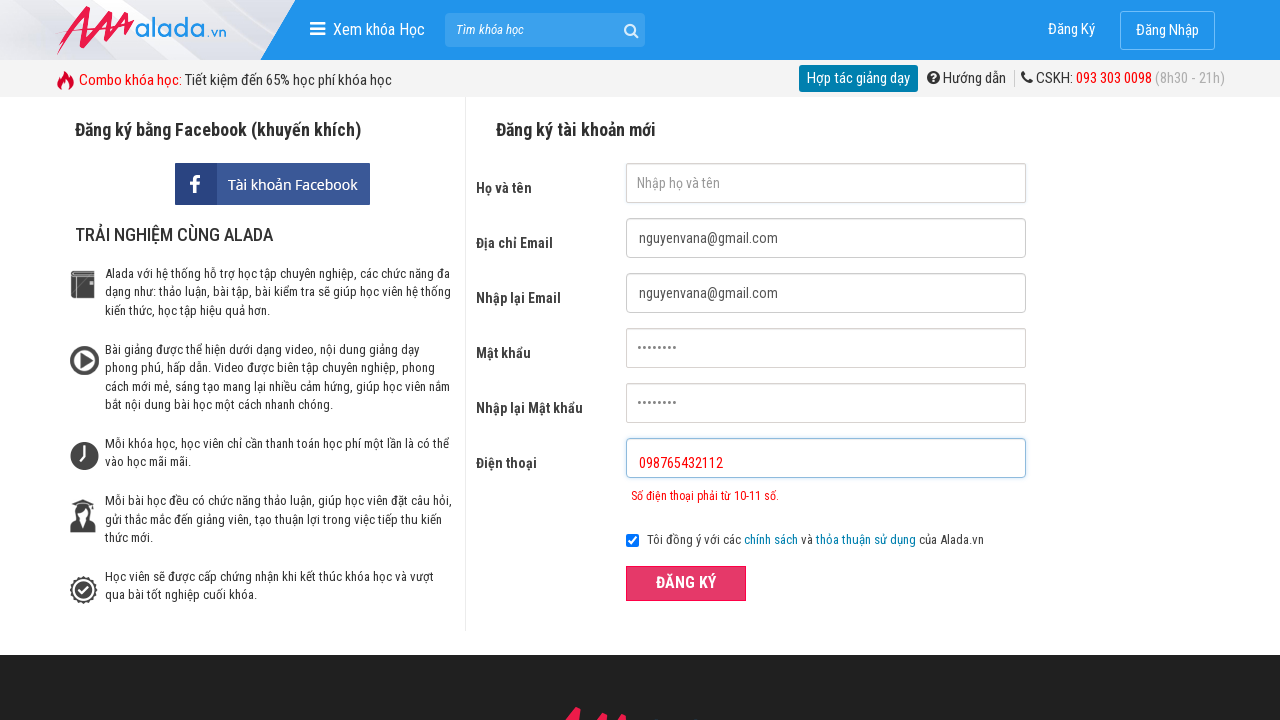

Filled first name field with 'Nguyen Van A' on #txtFirstname
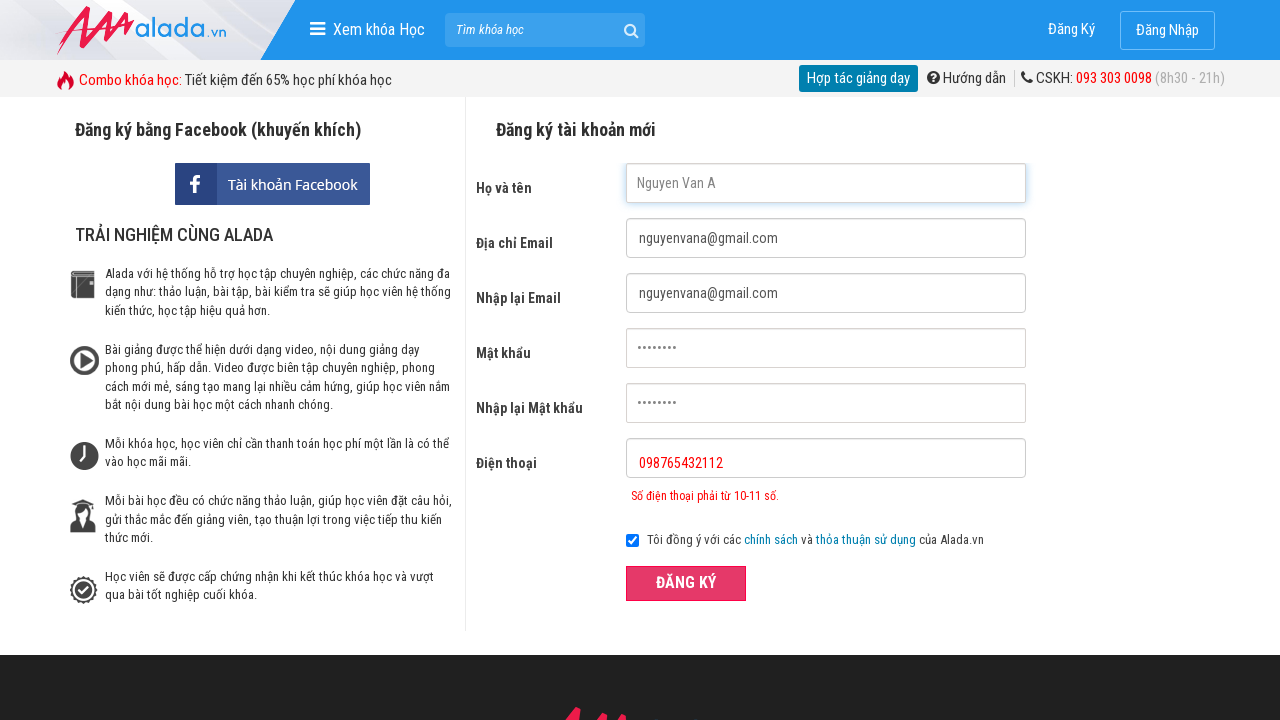

Cleared email field on #txtEmail
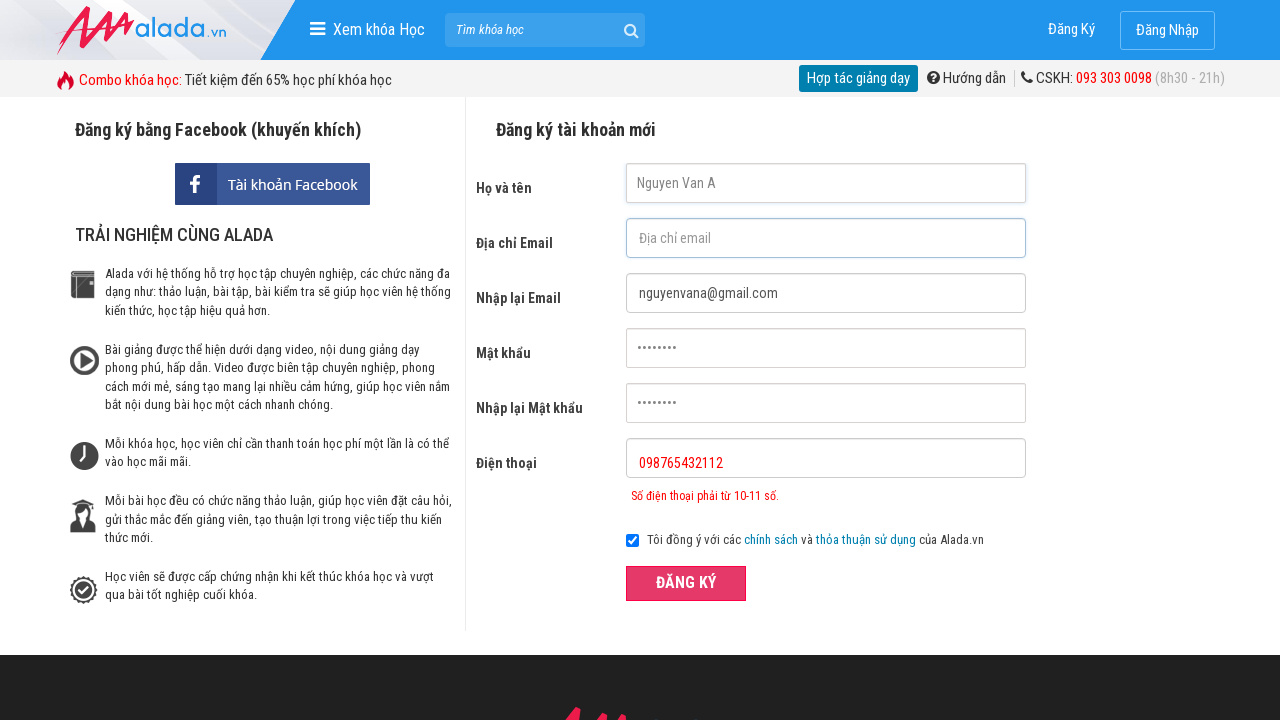

Filled email field with 'nguyenvana@gmail.com' on #txtEmail
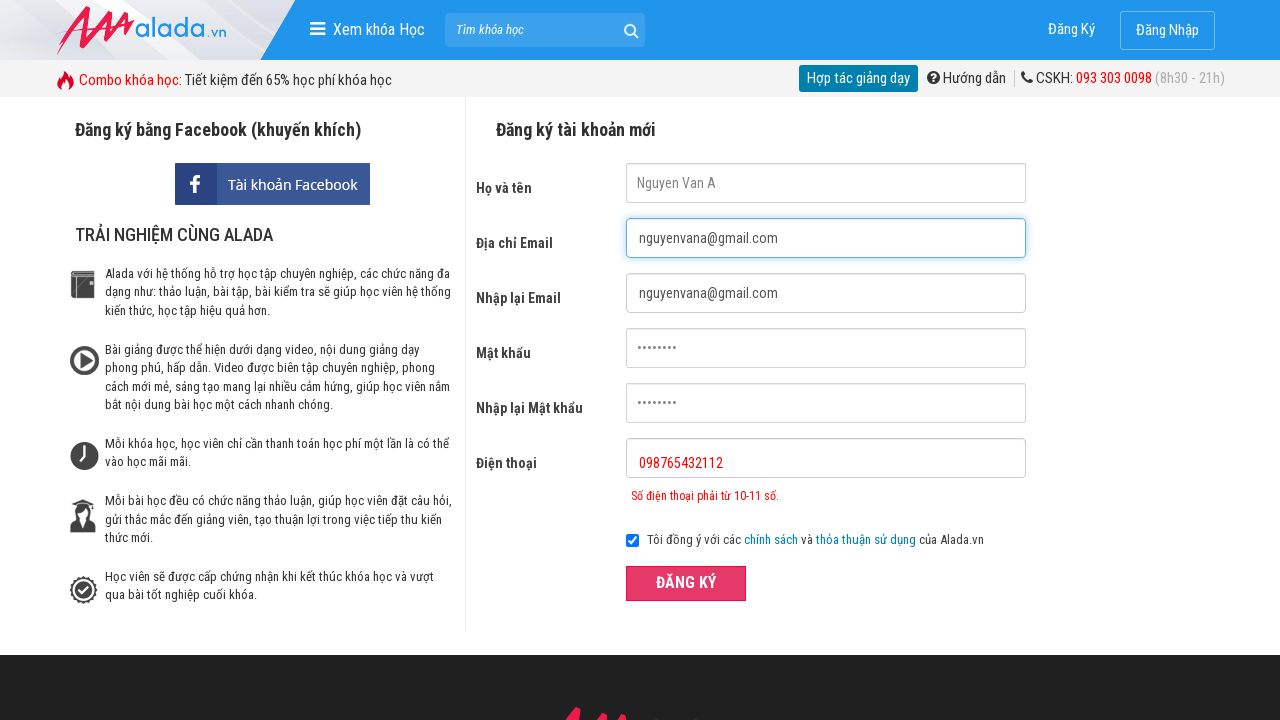

Cleared confirm email field on #txtCEmail
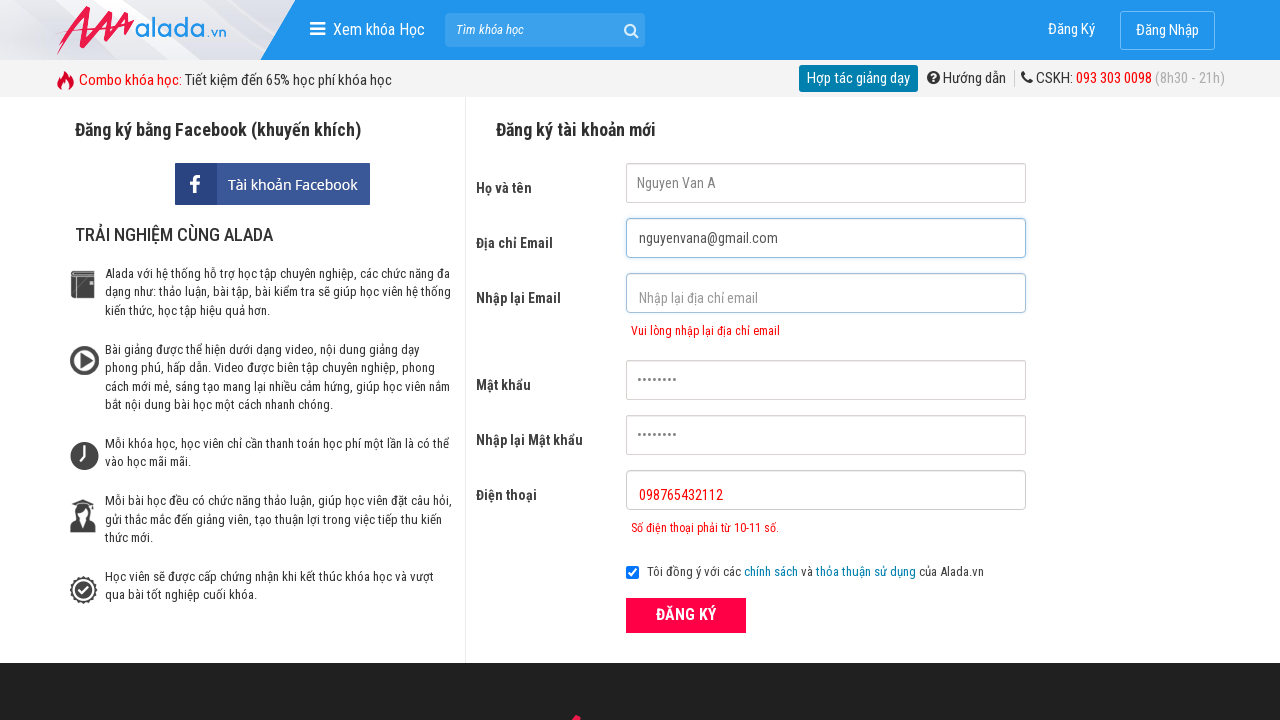

Filled confirm email field with 'nguyenvana@gmail.com' on #txtCEmail
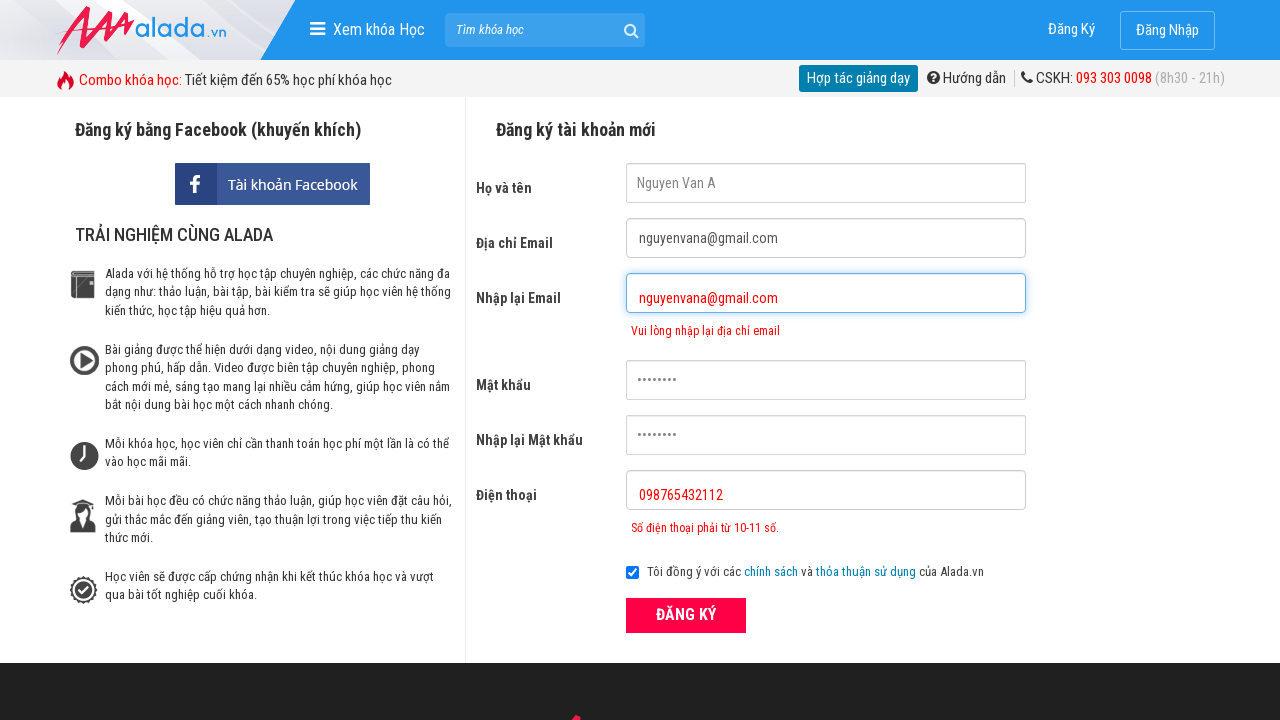

Cleared password field on #txtPassword
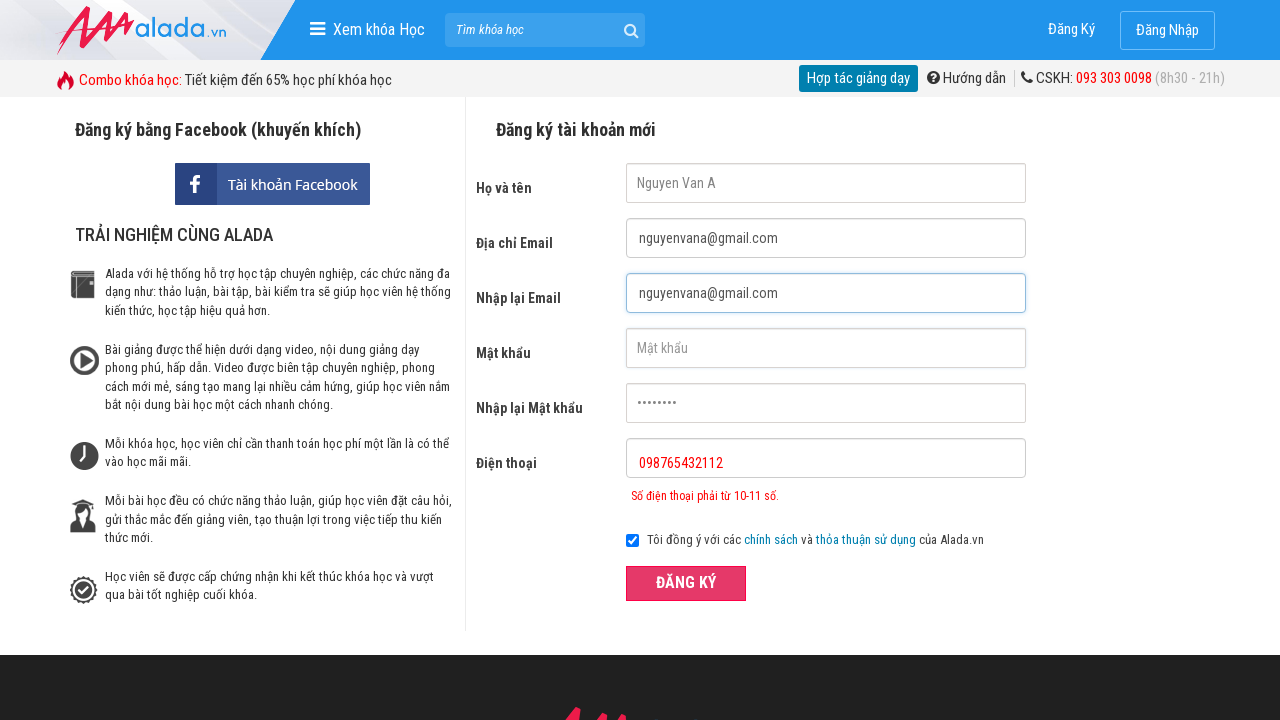

Filled password field with '12345678' on #txtPassword
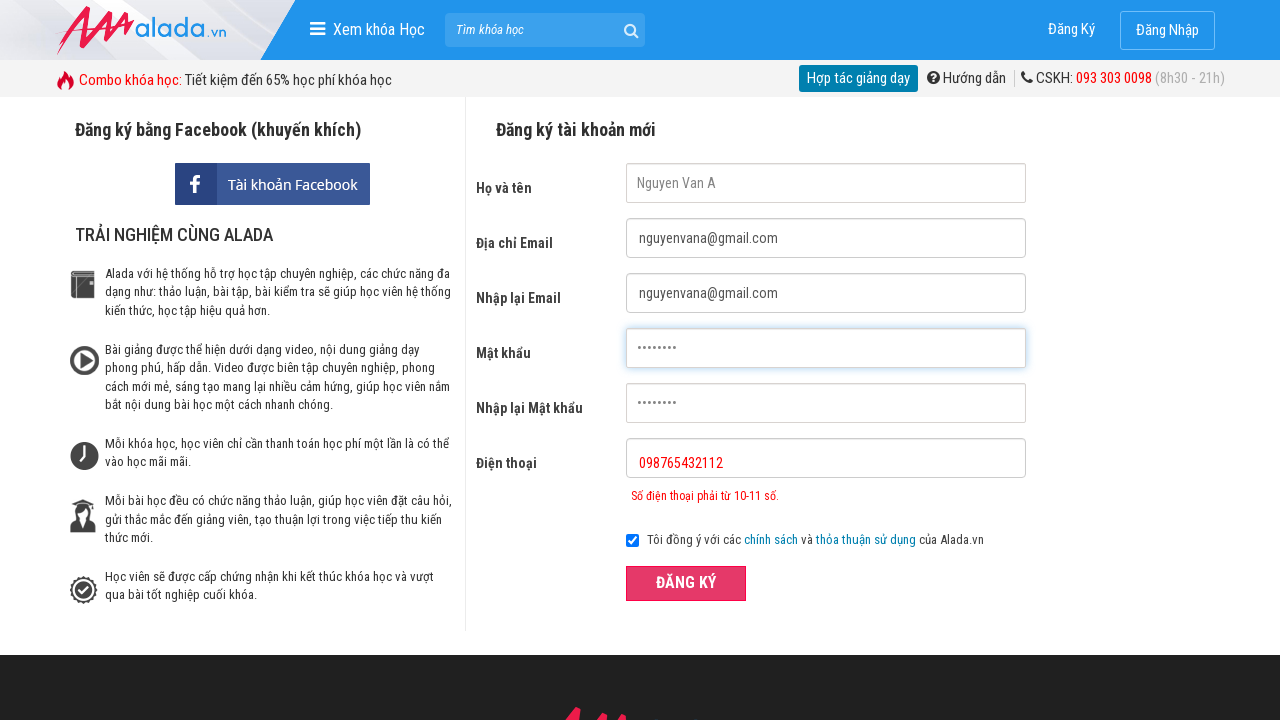

Cleared confirm password field on #txtCPassword
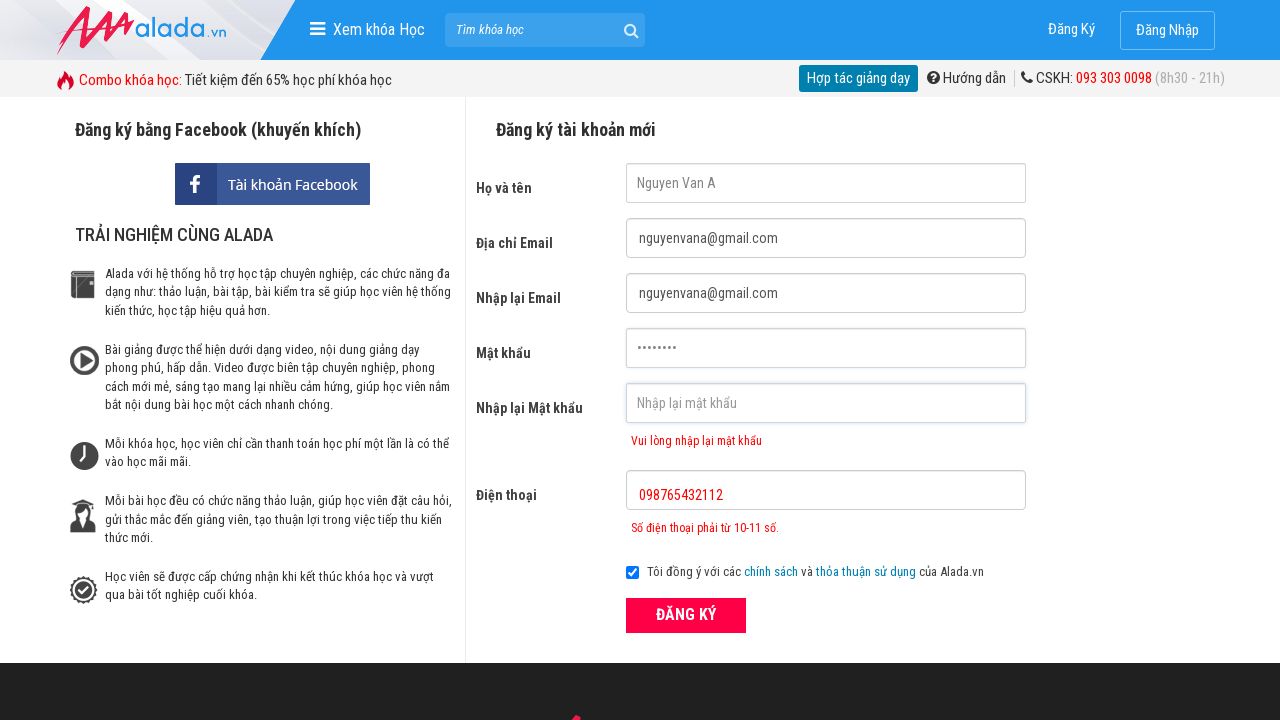

Filled confirm password field with '12345678' on #txtCPassword
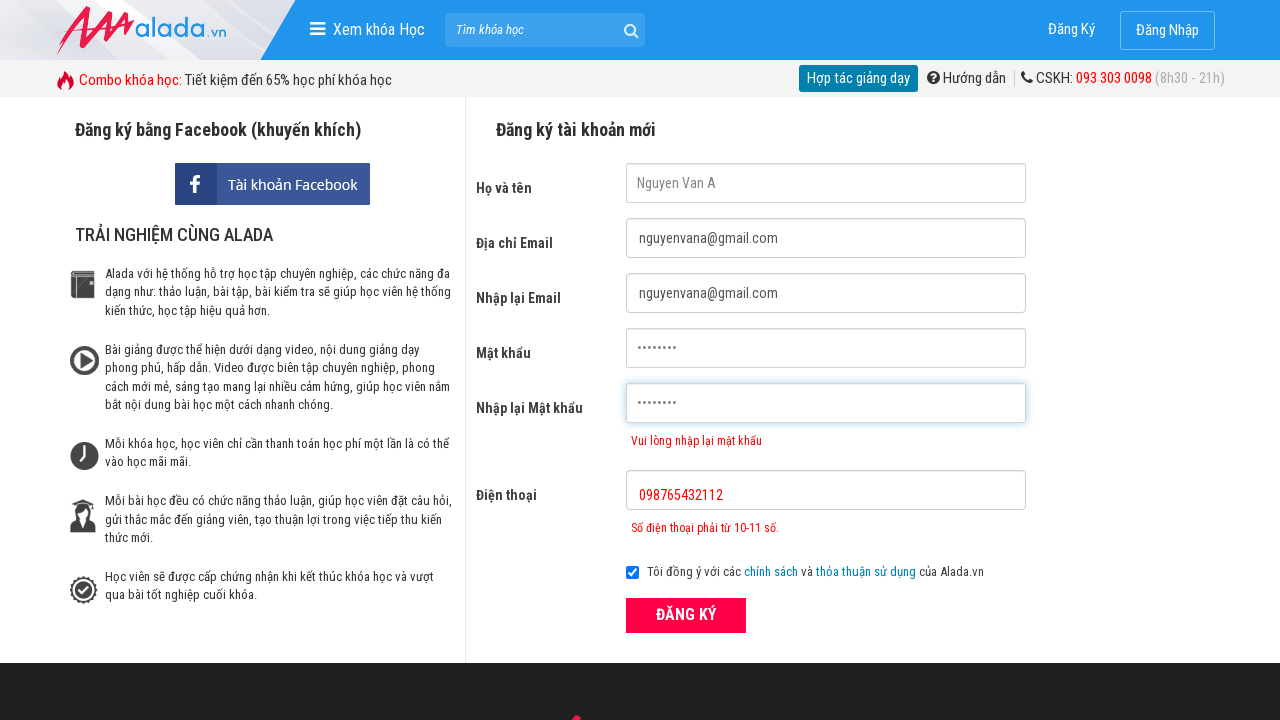

Cleared phone field on #txtPhone
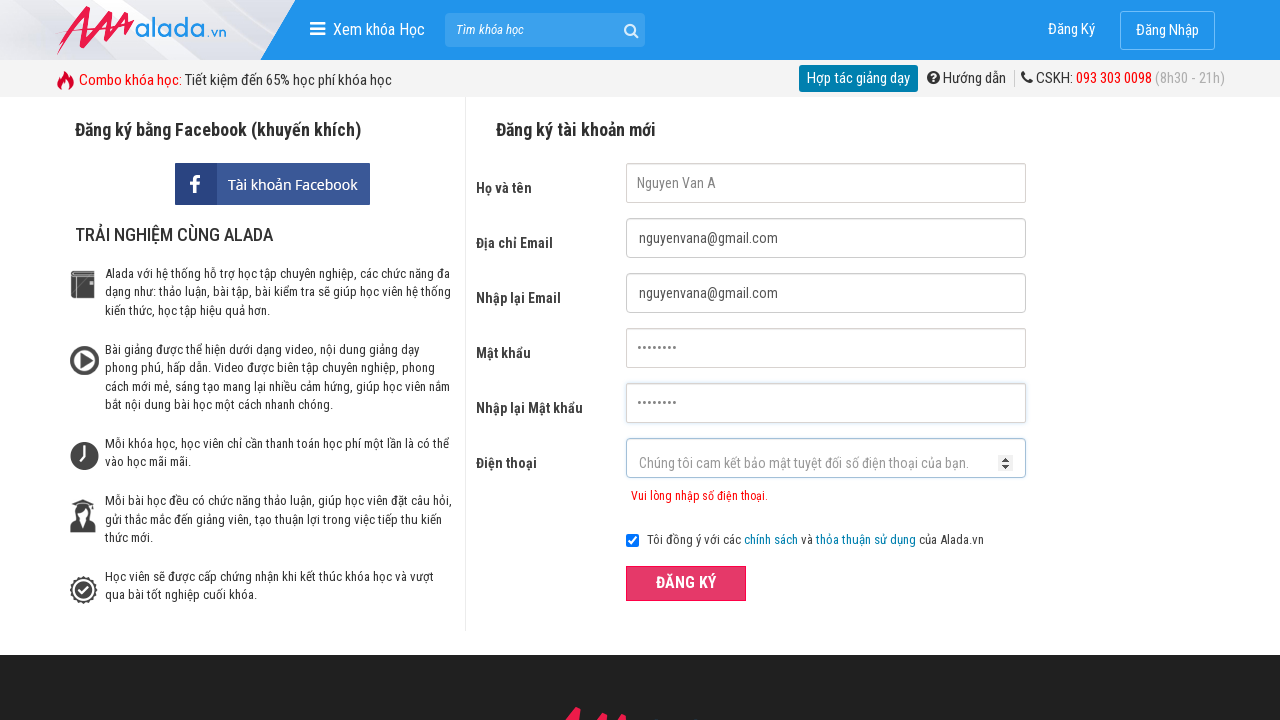

Filled phone field with '98765432112' (does not start with 0) on #txtPhone
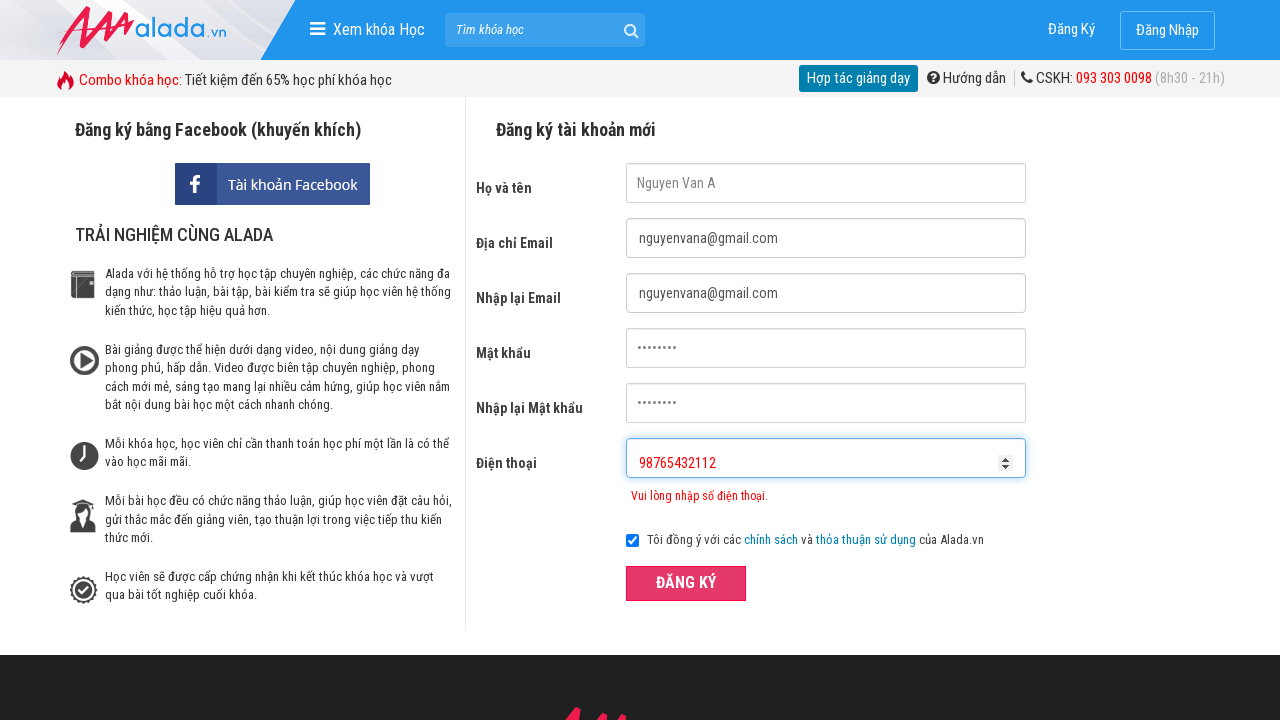

Clicked submit button to test phone validation with invalid prefix at (686, 583) on button[type='submit']
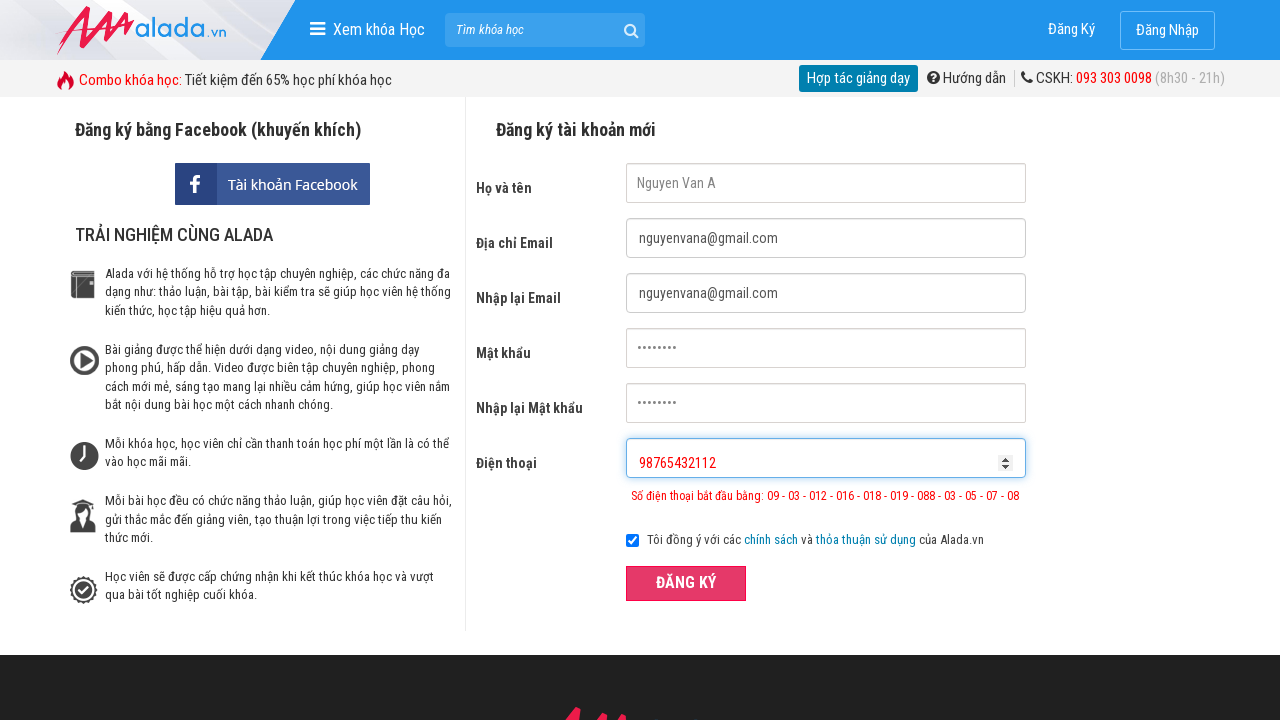

Phone error message appeared for invalid prefix (not starting with 0)
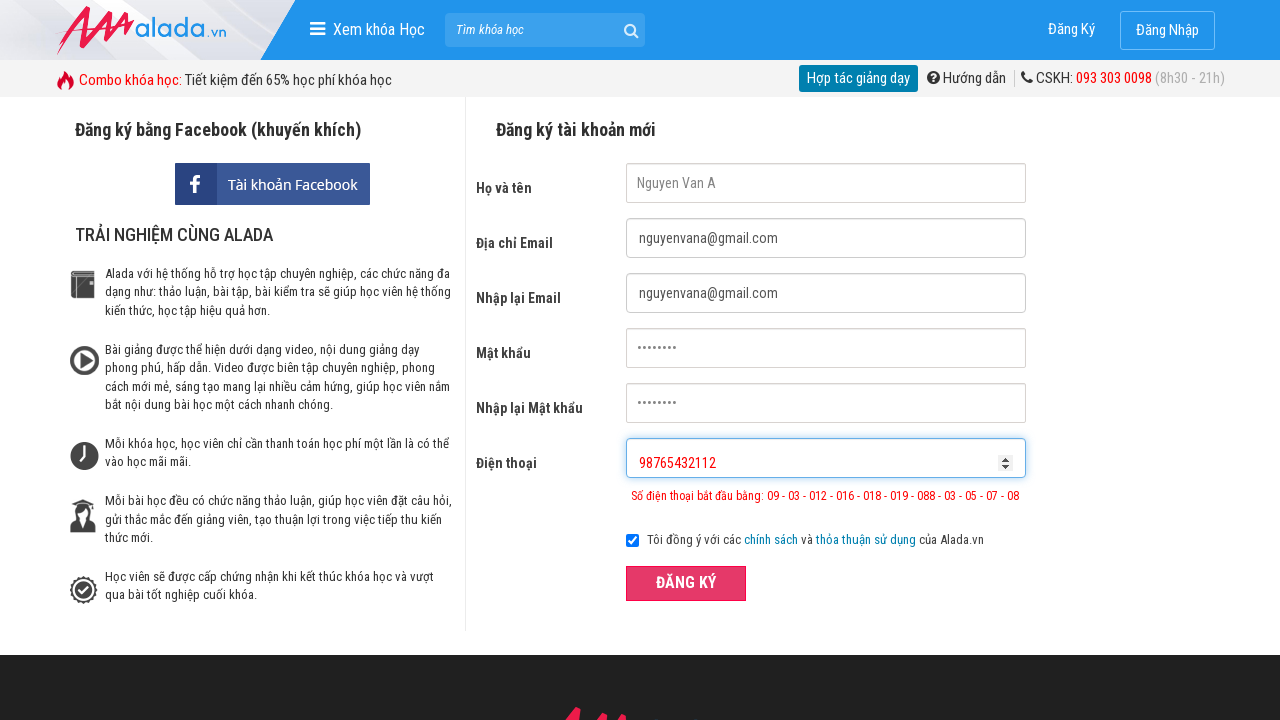

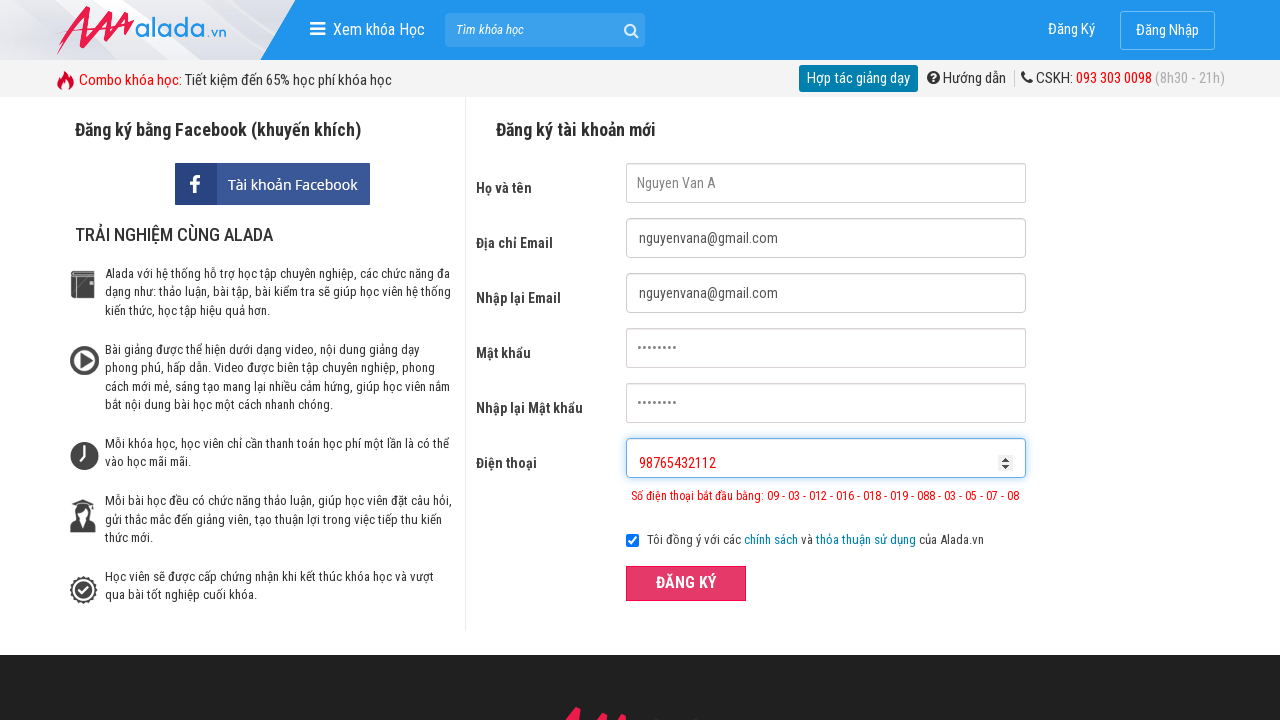